Tests static dropdown functionality by selecting an option from a currency dropdown using index selection and verifying the selected value

Starting URL: https://rahulshettyacademy.com/dropdownsPractise/

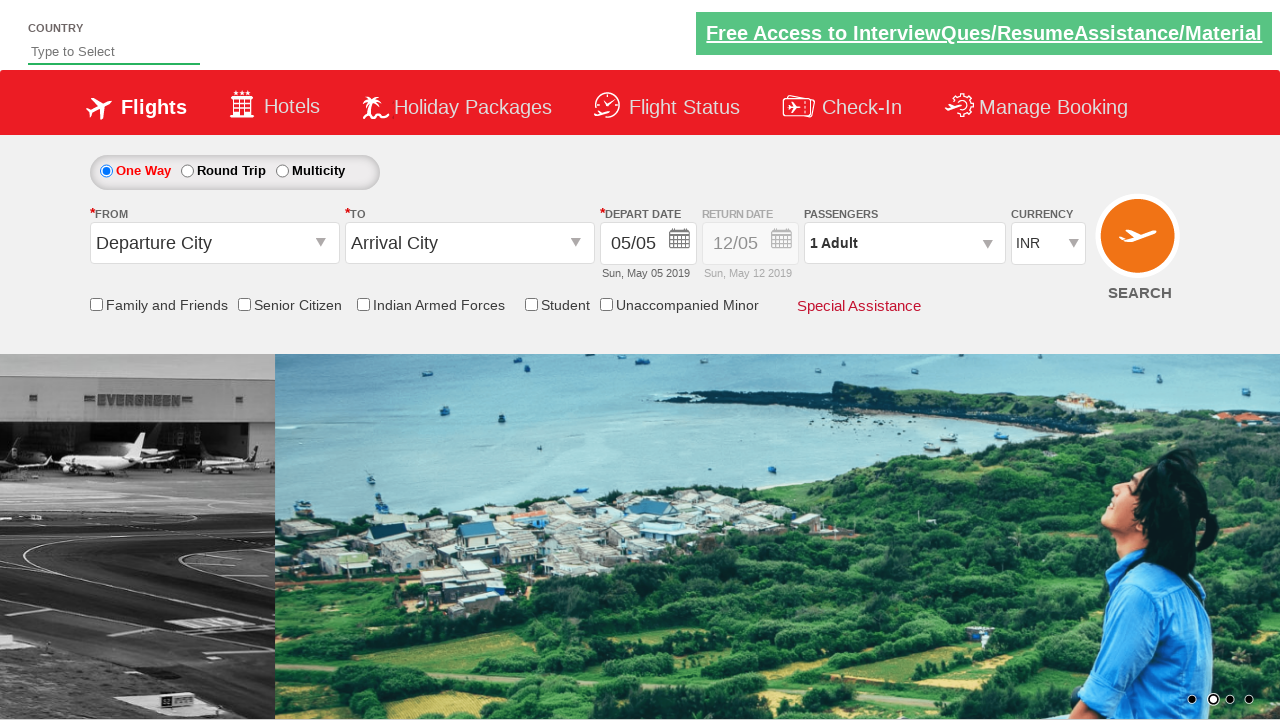

Selected option at index 3 from currency dropdown on #ctl00_mainContent_DropDownListCurrency
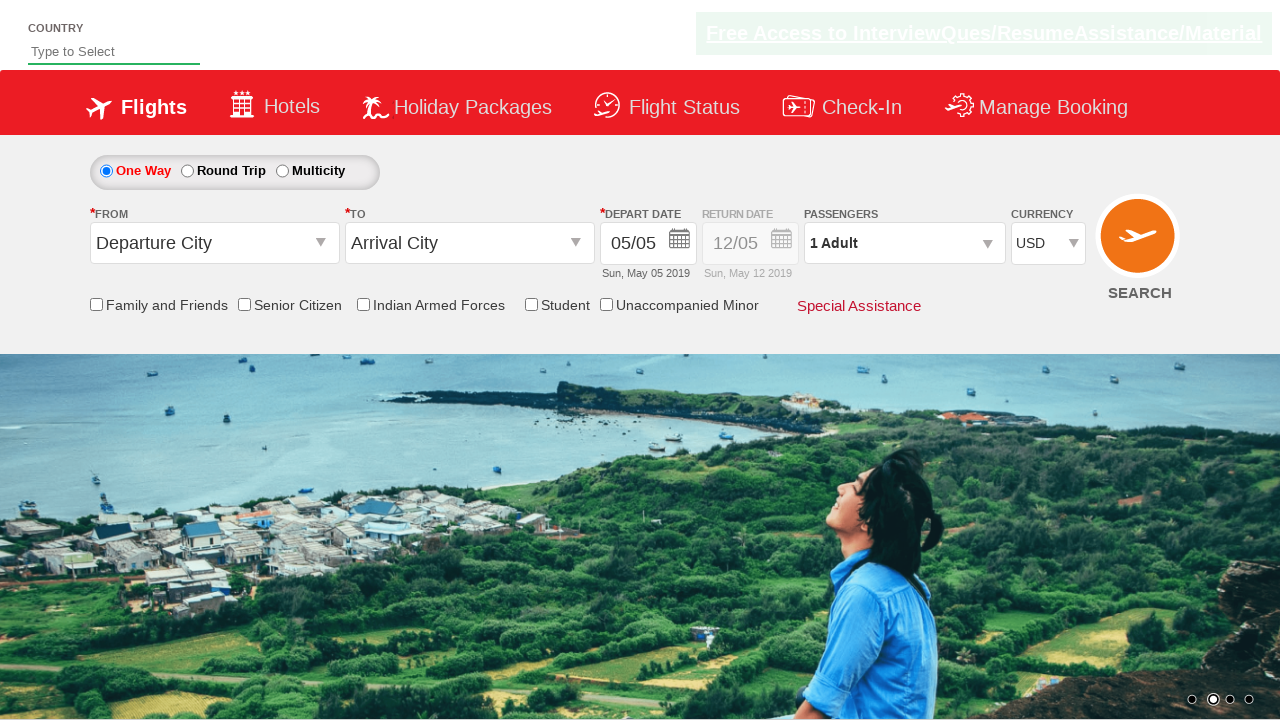

Waited 500ms for dropdown selection to be applied
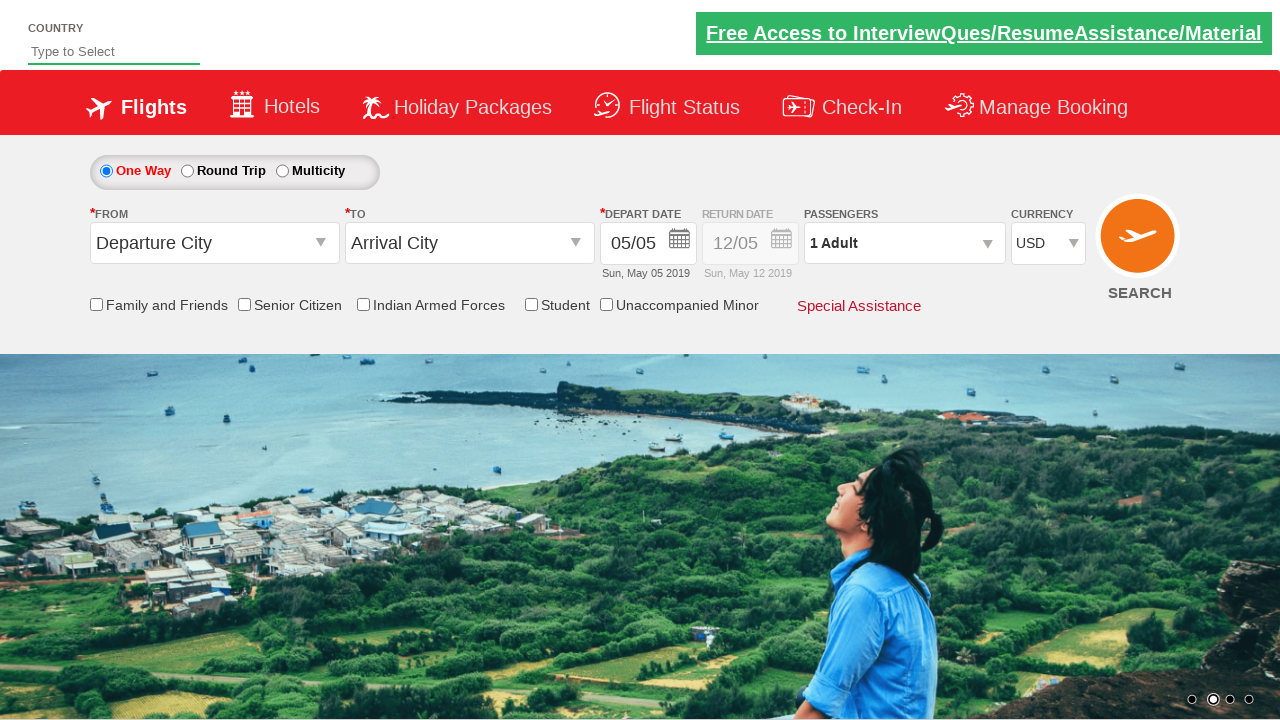

Retrieved selected dropdown value: USD
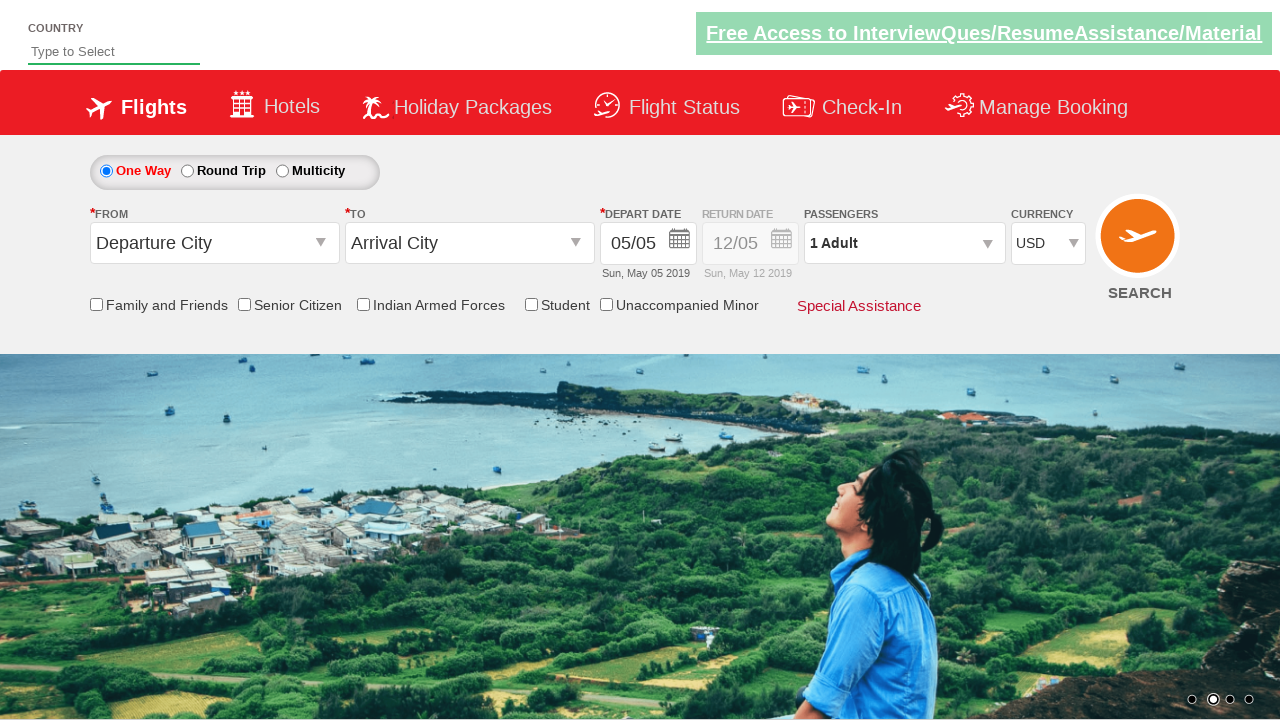

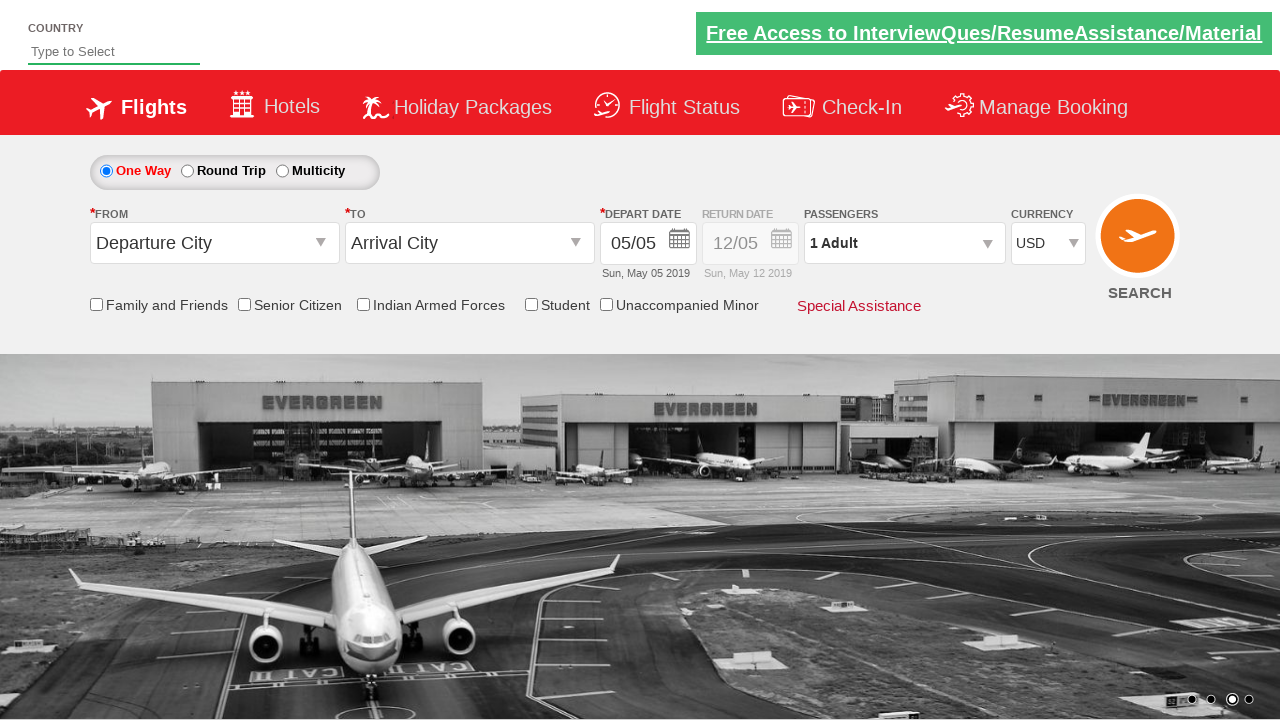